Navigates to Broken Links section and verifies the broken image element is present

Starting URL: https://demoqa.com/elements

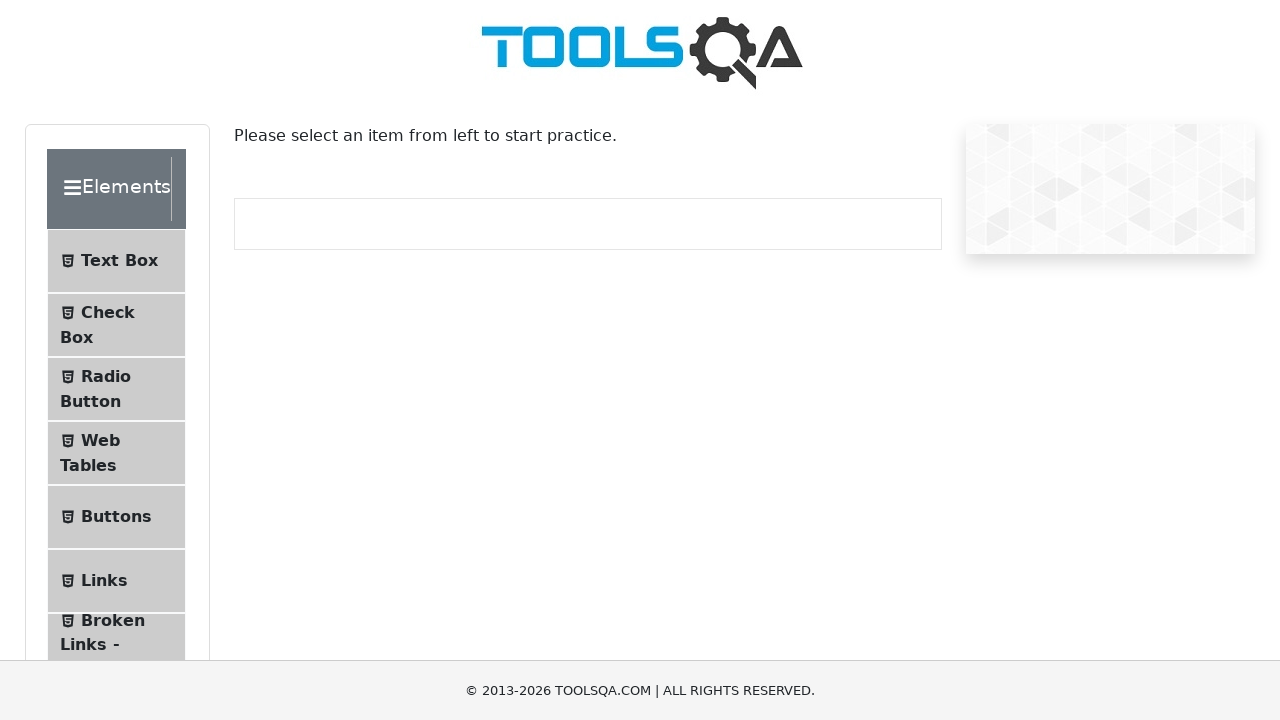

Clicked on 'Broken Links - Images' menu item at (113, 620) on li >> internal:text="Broken Links - Images"s
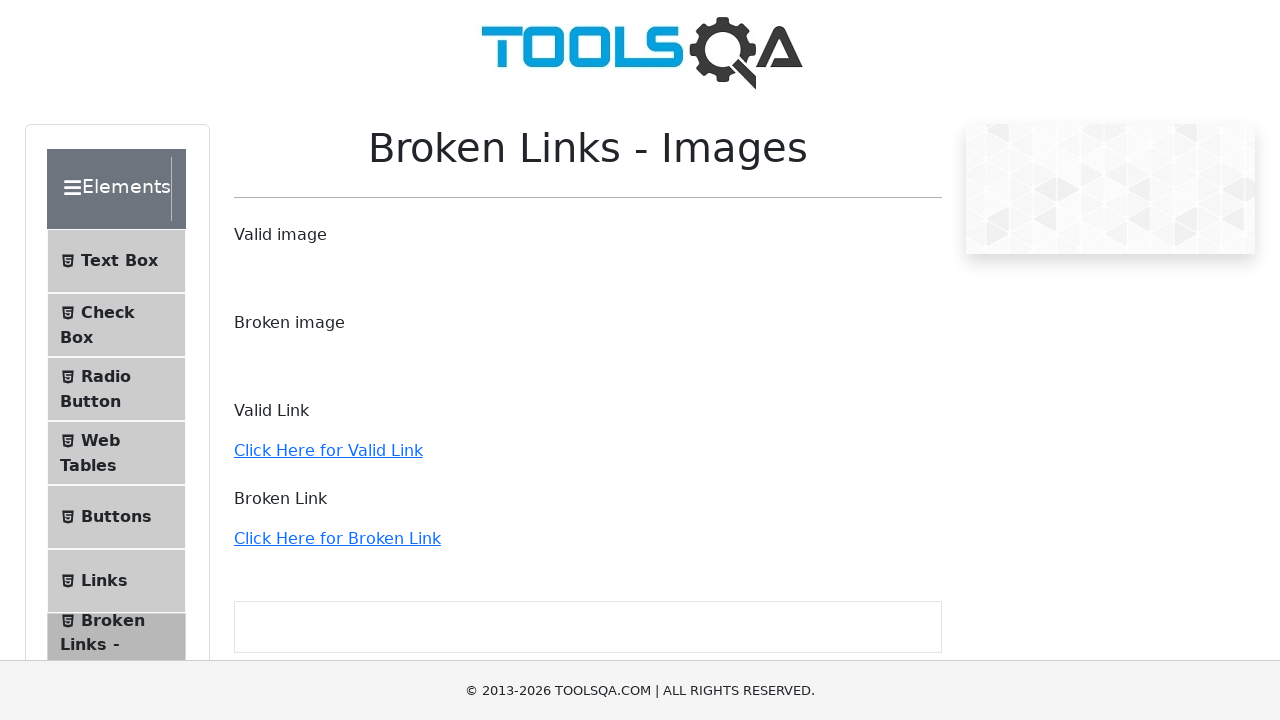

Page loaded with domcontentloaded state
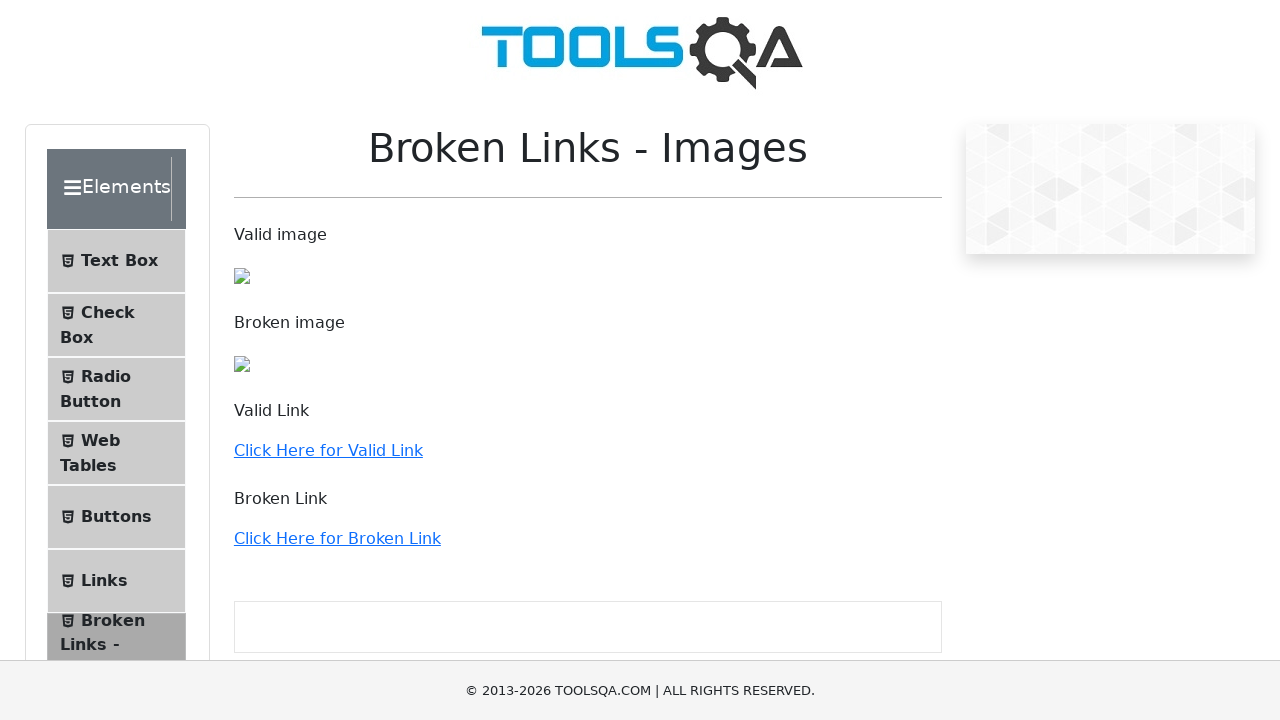

Located broken image element
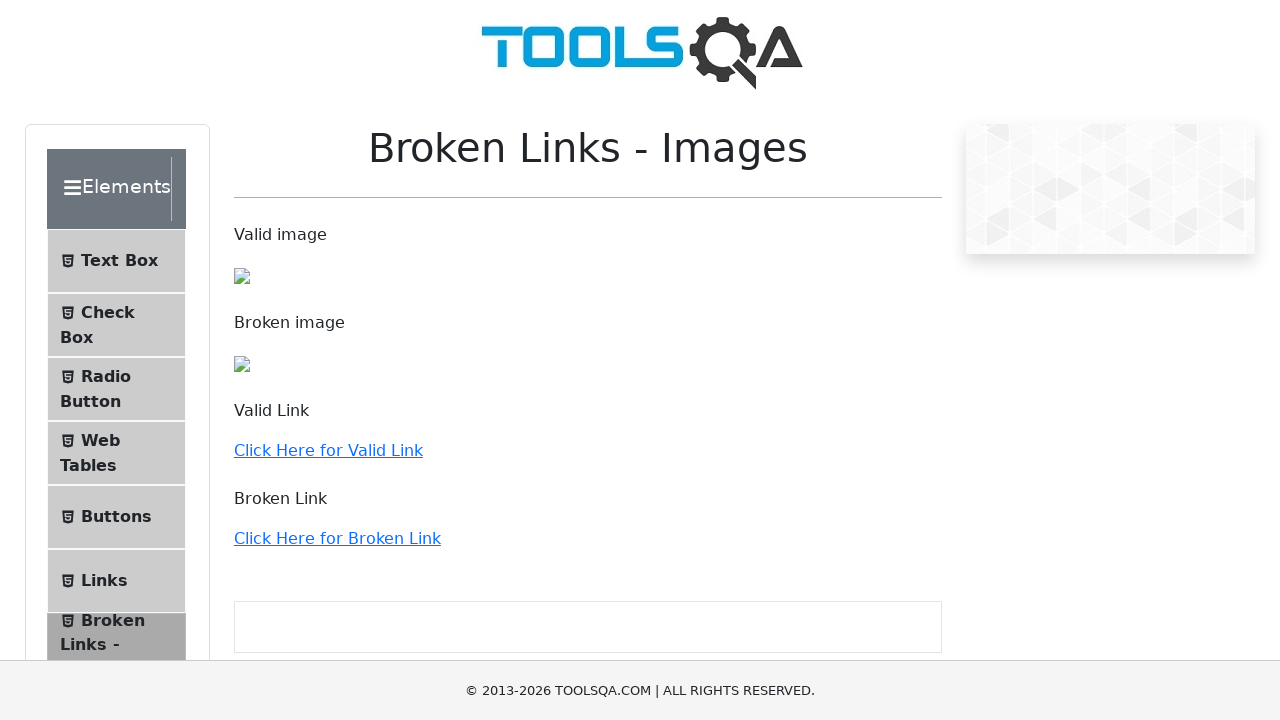

Verified broken image element is present and visible
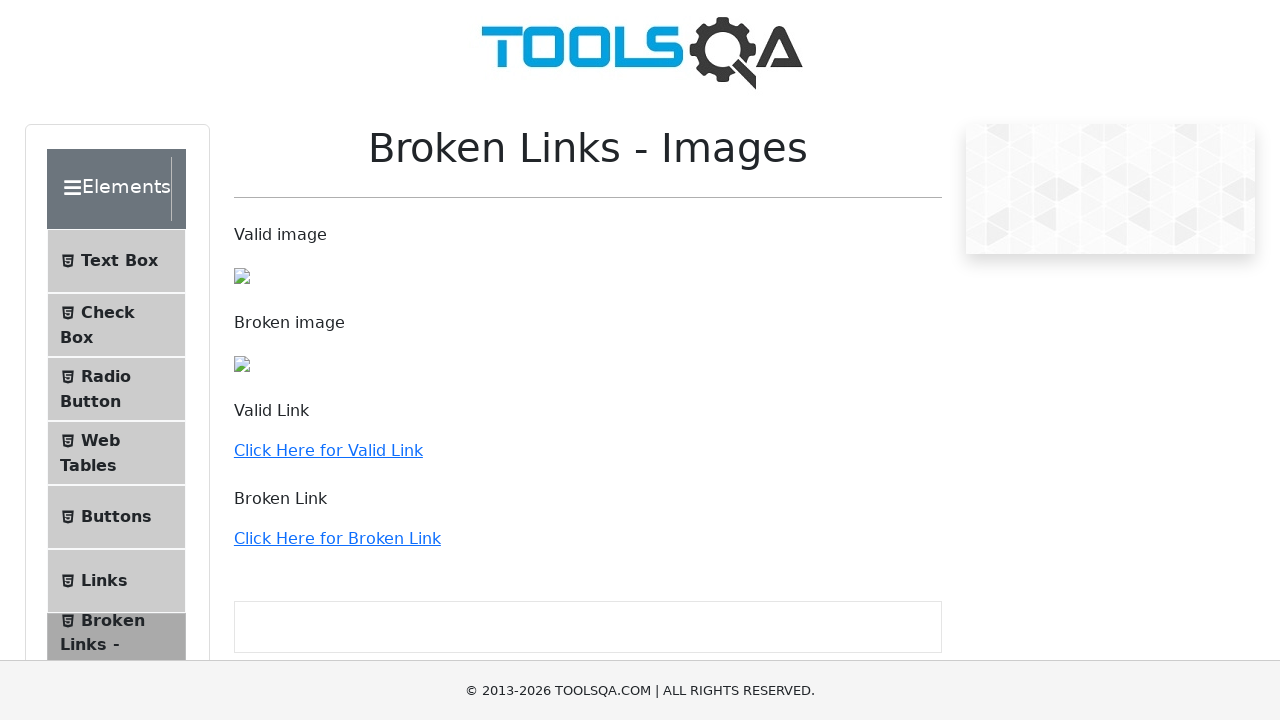

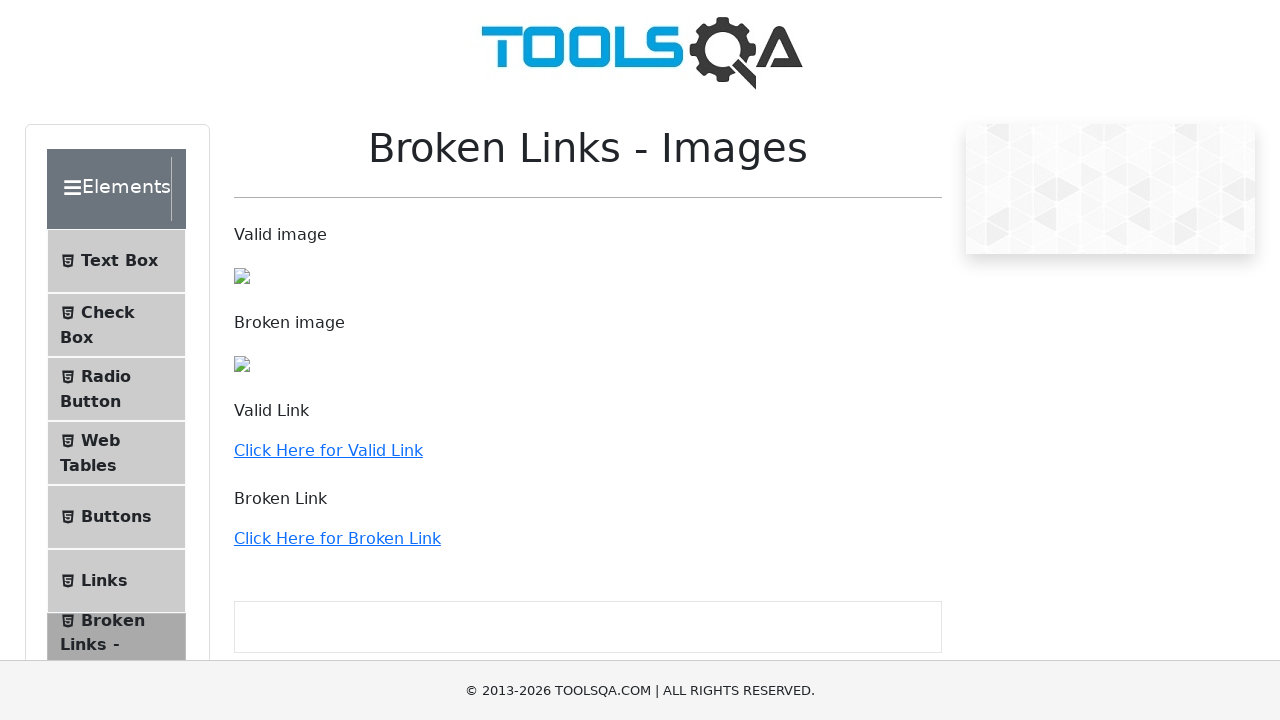